Tests JavaScript Prompt dialog by clicking the prompt button, entering text into the prompt, accepting it, and verifying the result contains the entered text

Starting URL: https://the-internet.herokuapp.com/javascript_alerts

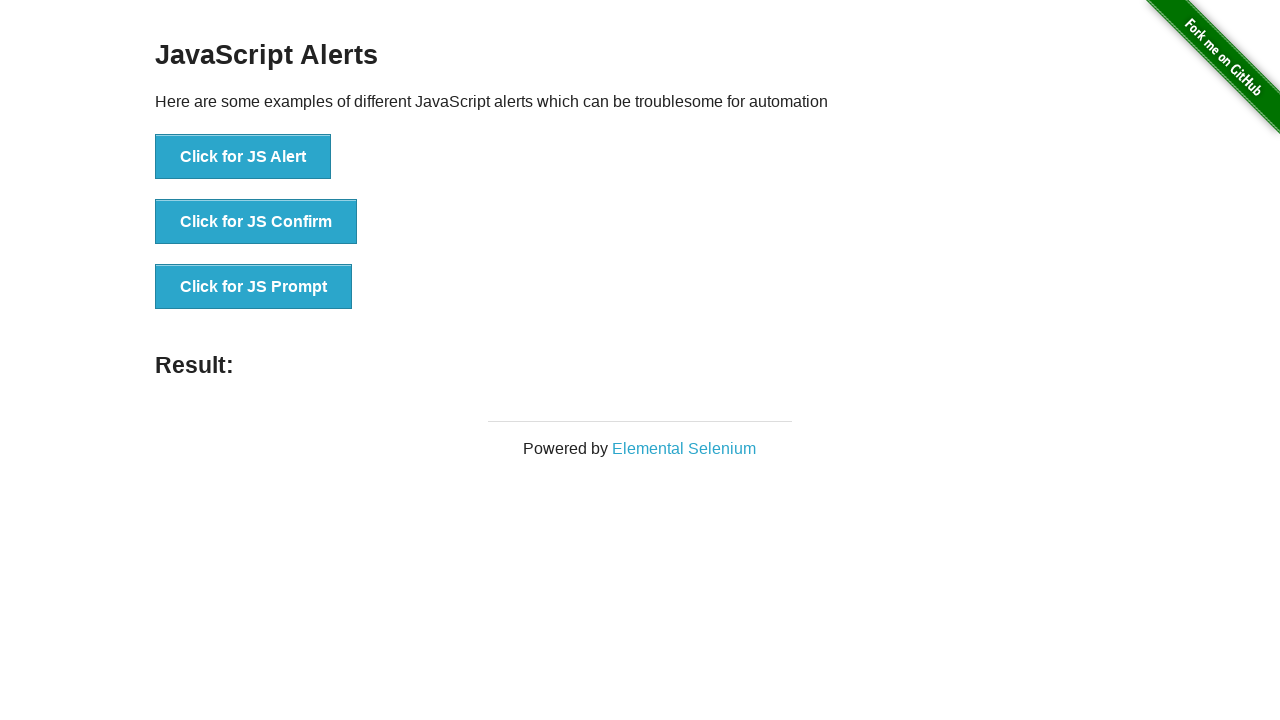

Set up dialog handler to accept prompt with 'Abdullah'
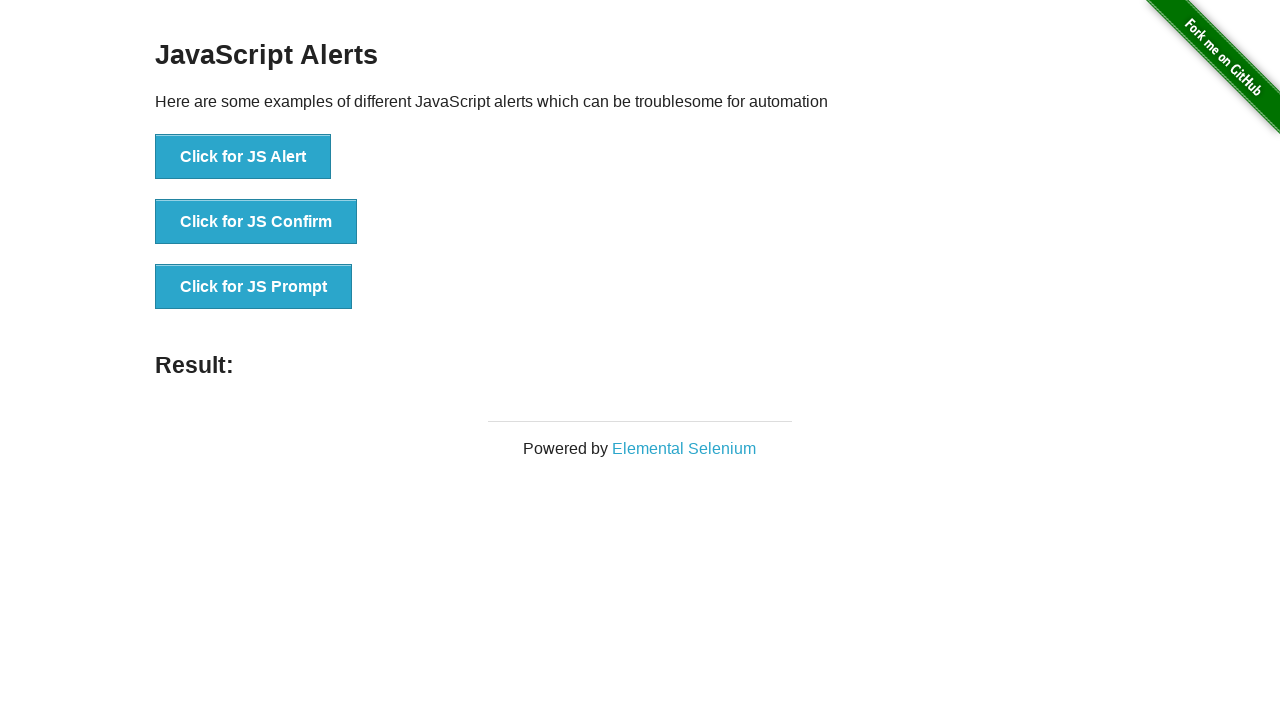

Clicked the JS Prompt button at (254, 287) on xpath=//*[text()='Click for JS Prompt']
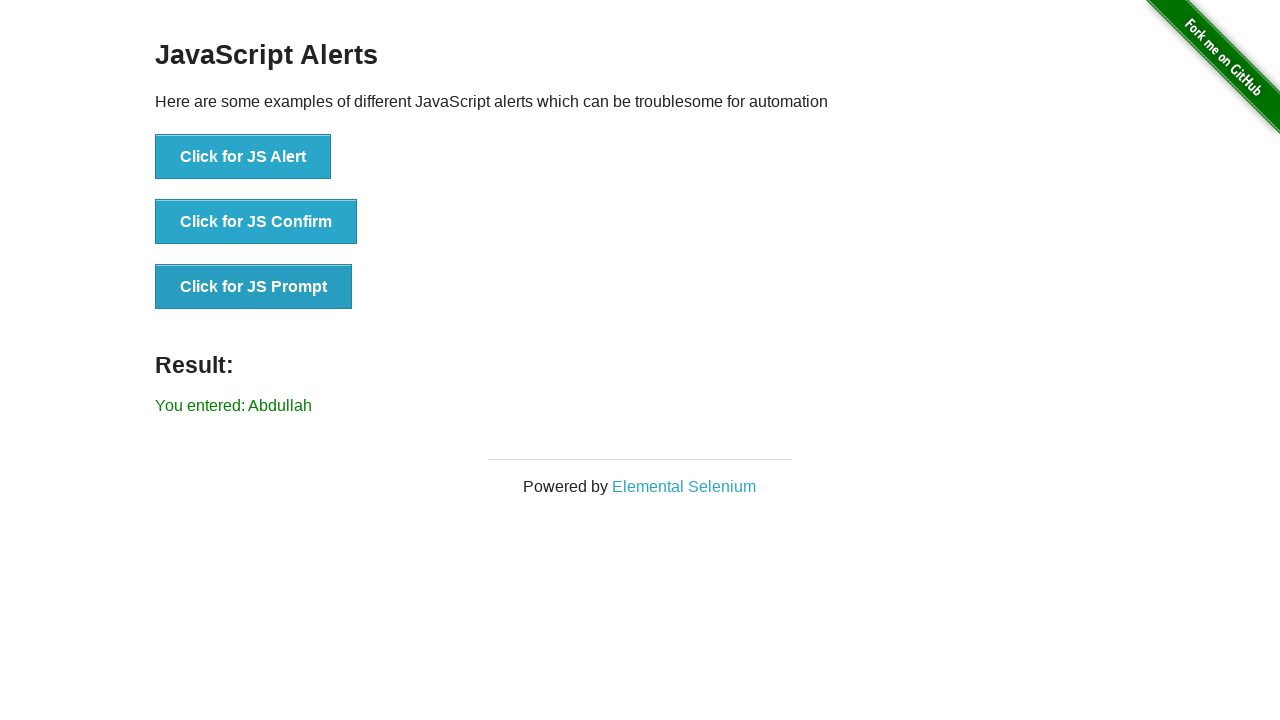

Result element appeared after accepting prompt with 'Abdullah'
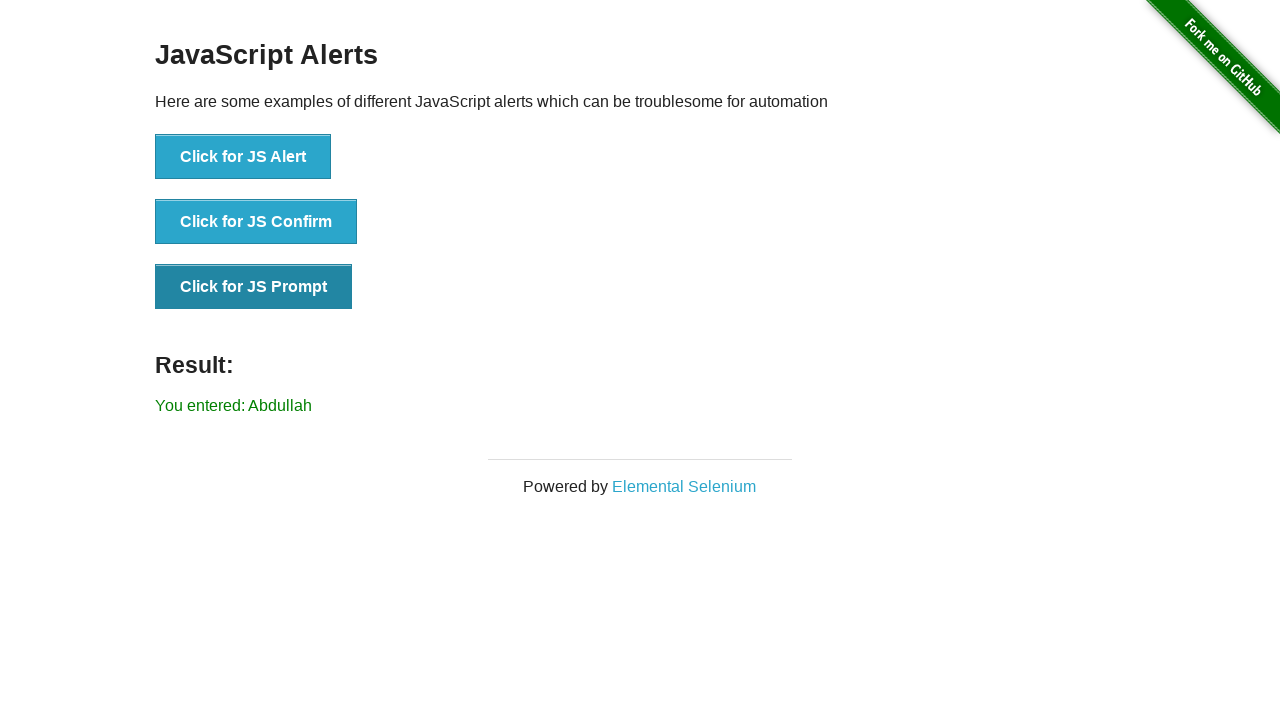

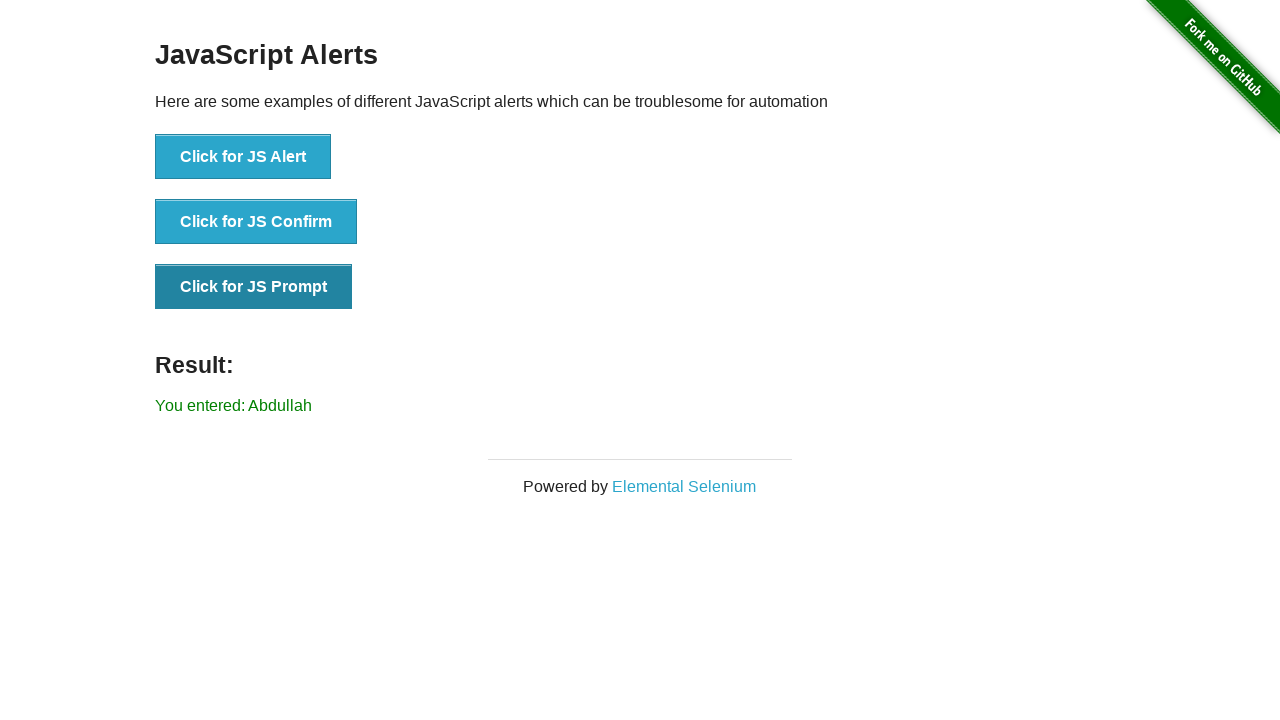